Navigates to the VWO app homepage and verifies that anchor tags are present on the page by waiting for them to load.

Starting URL: https://app.vwo.com

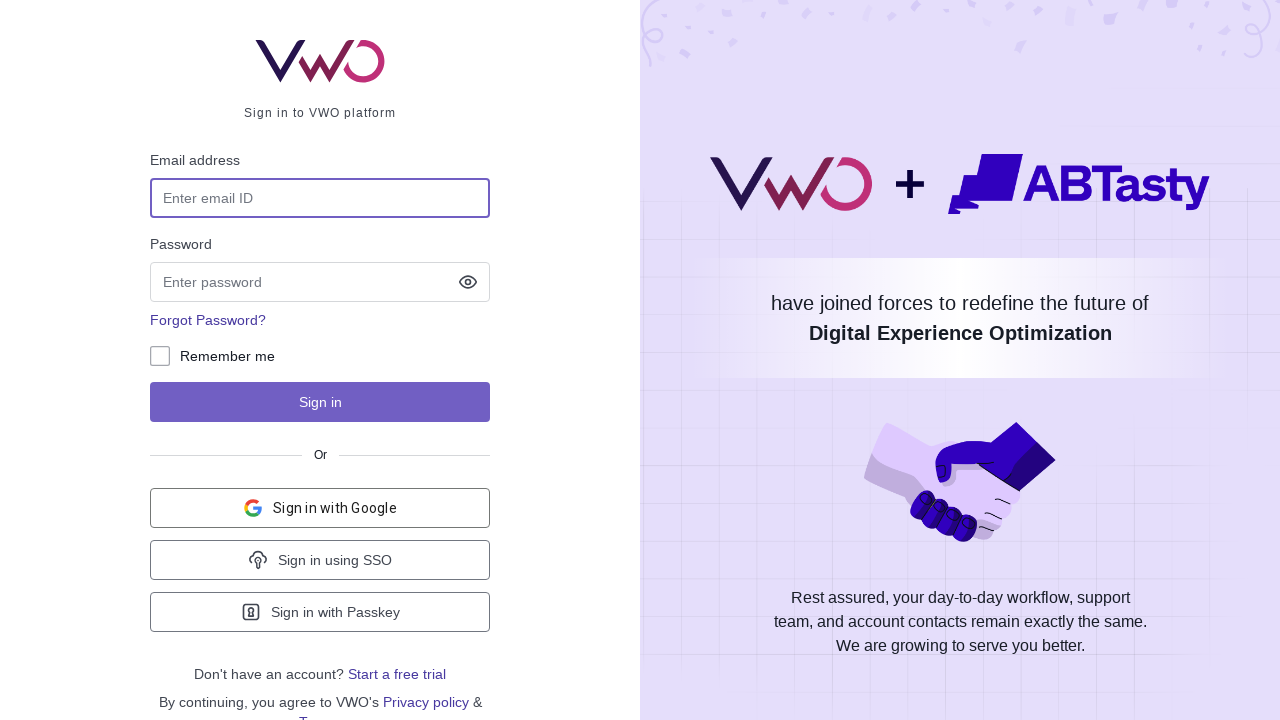

Navigated to VWO app homepage
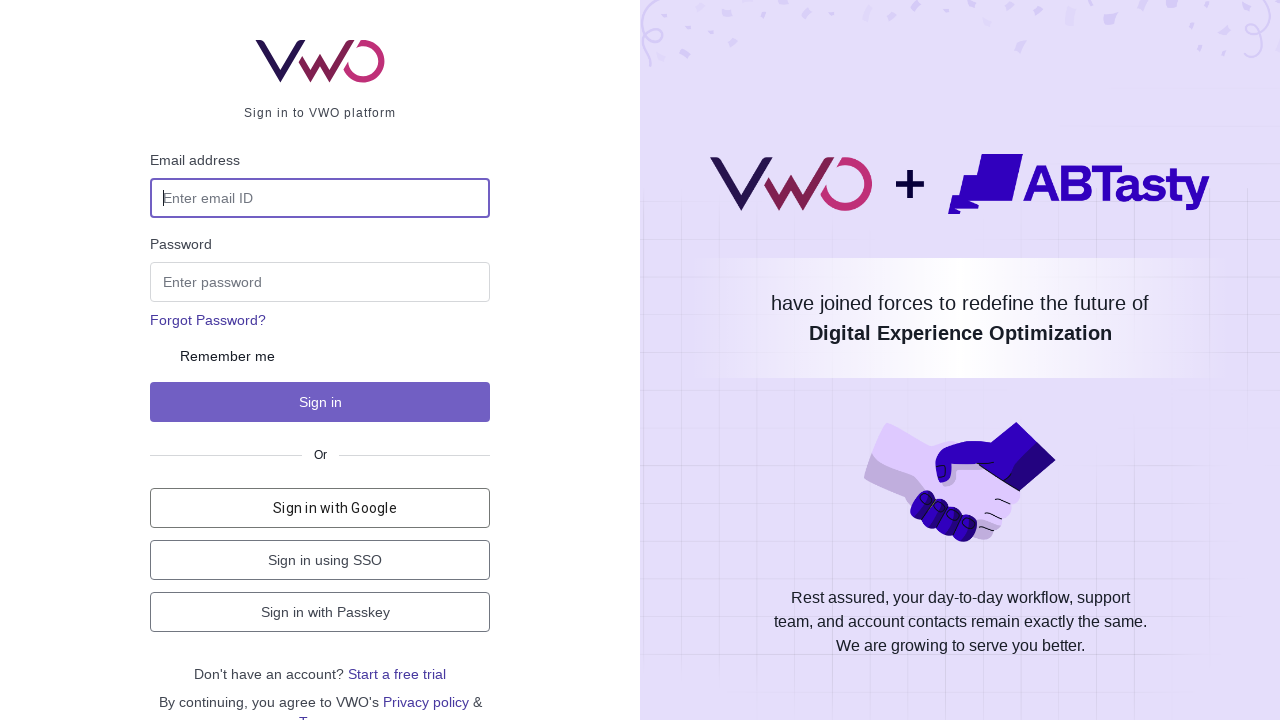

Waited for anchor tags to load on the page
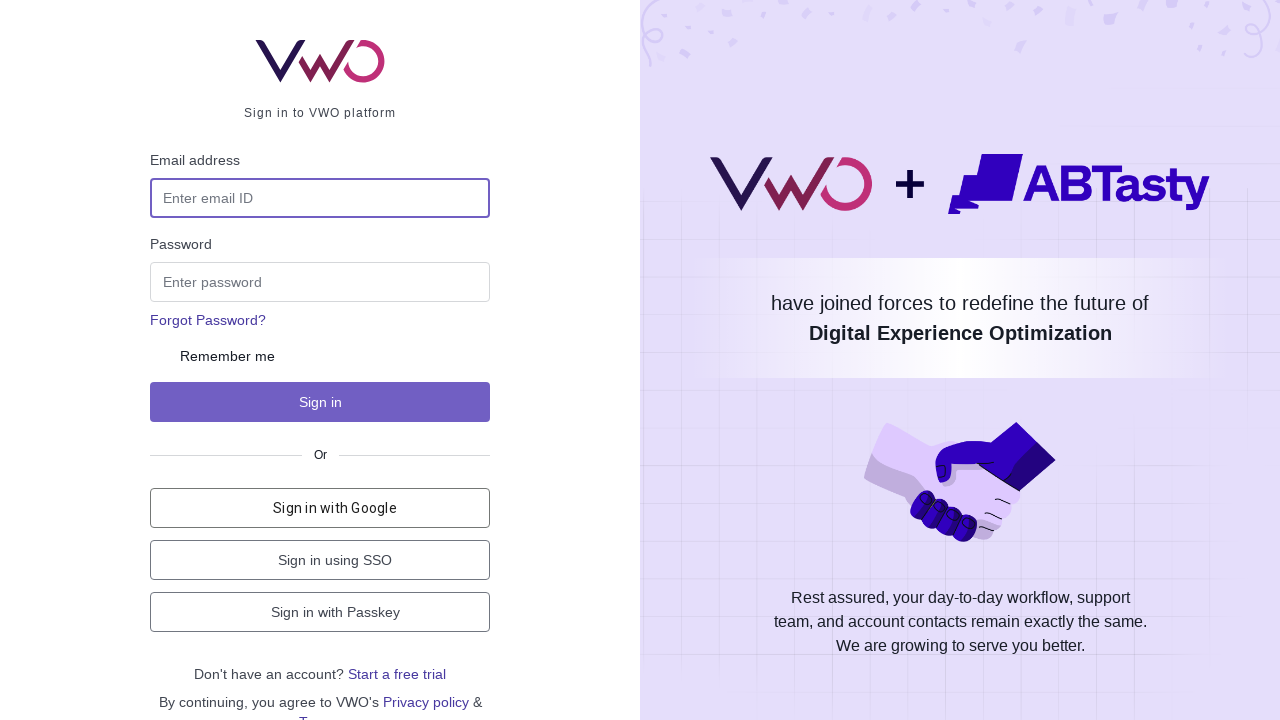

Located all anchor tags on the page
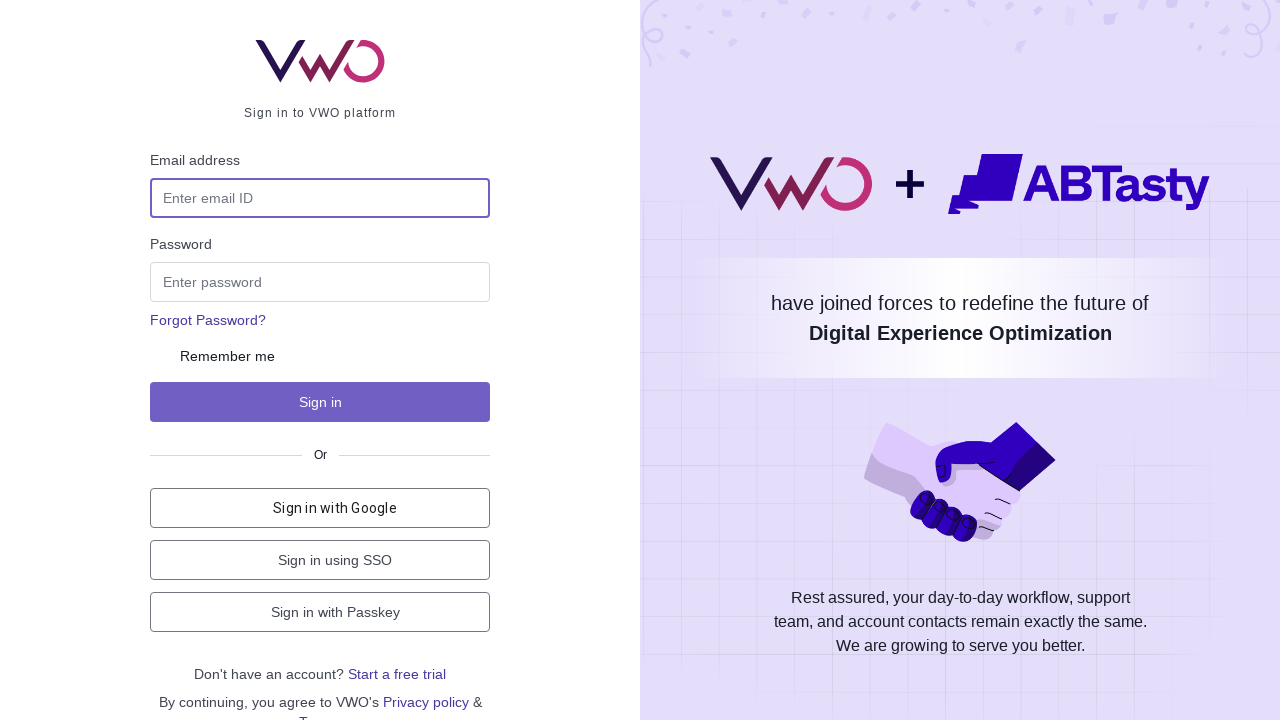

Counted anchor tags: 10 found
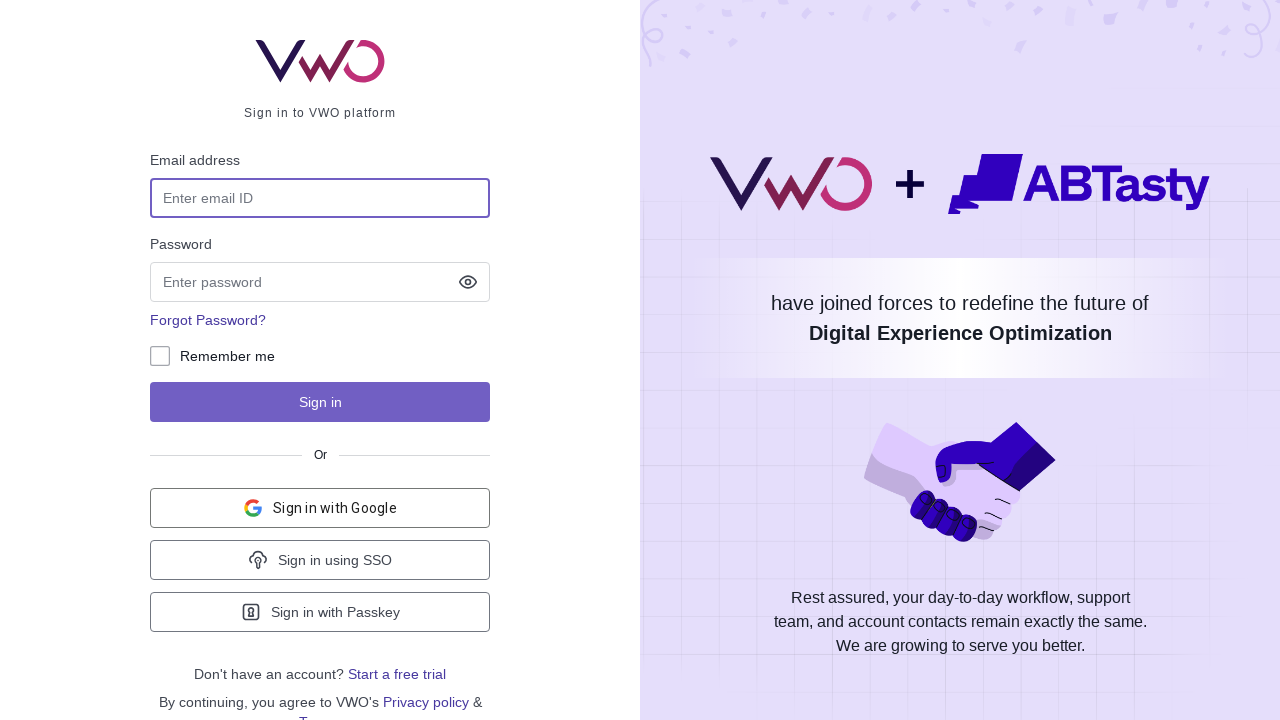

Verified that anchor tags are present on the page
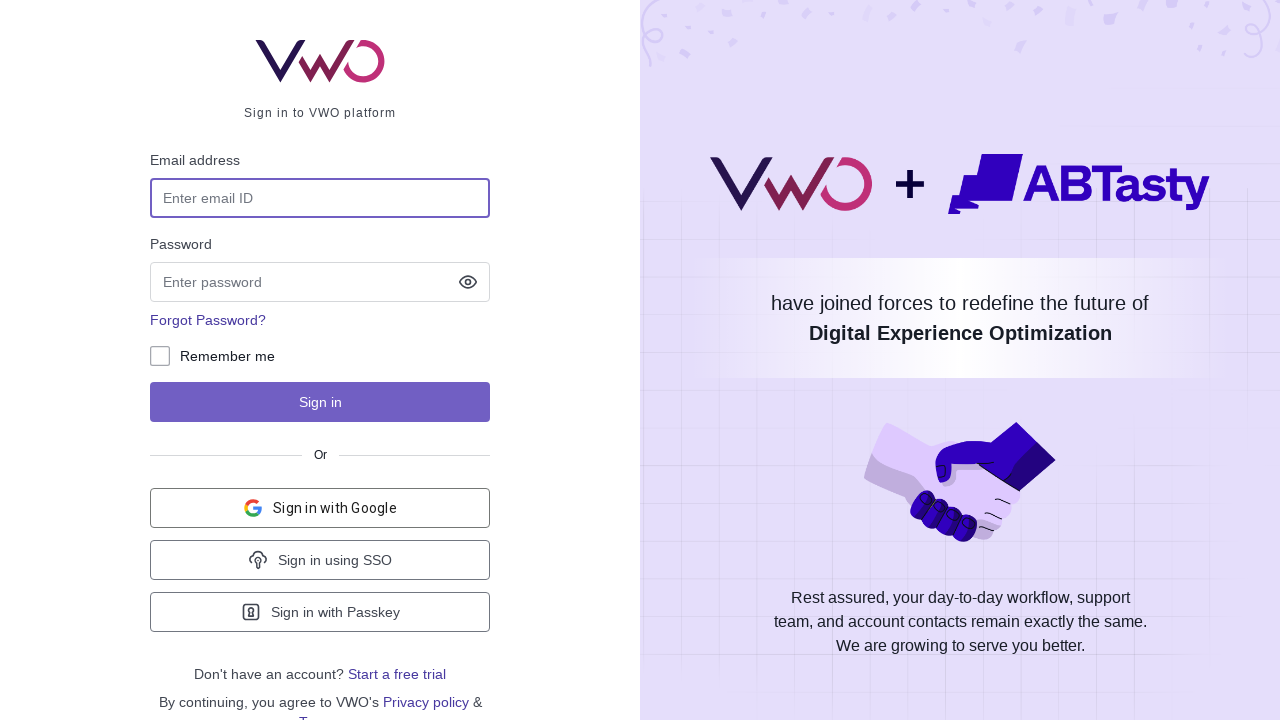

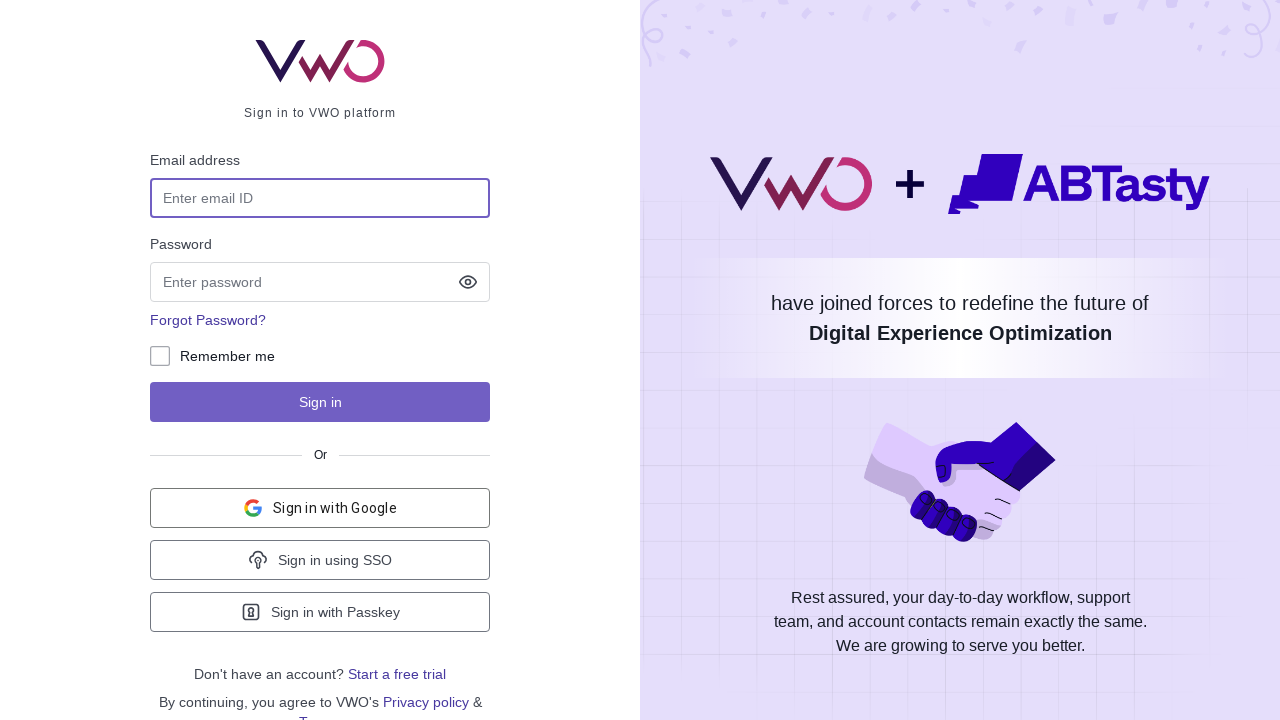